Tests adding two elements by clicking Add Element twice and verifying two Delete buttons appear

Starting URL: https://the-internet.herokuapp.com/

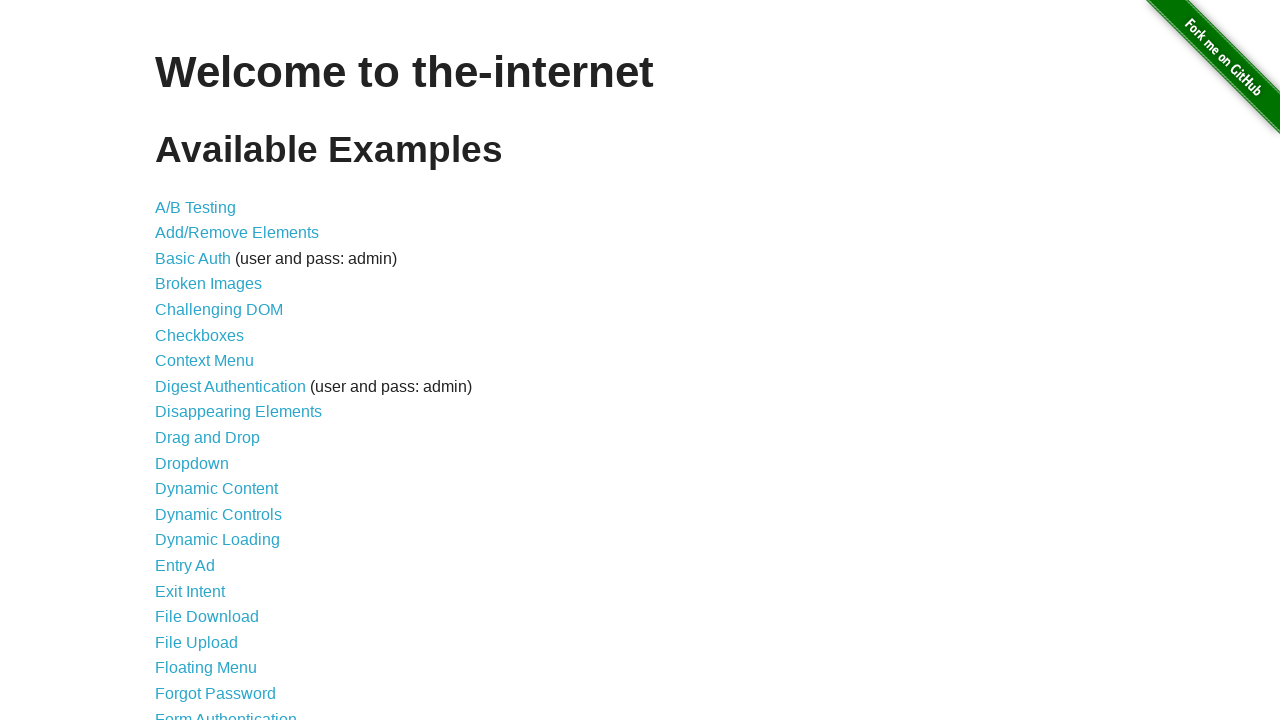

Clicked Add/Remove Elements link at (237, 233) on internal:role=link[name="Add/Remove Elements"i]
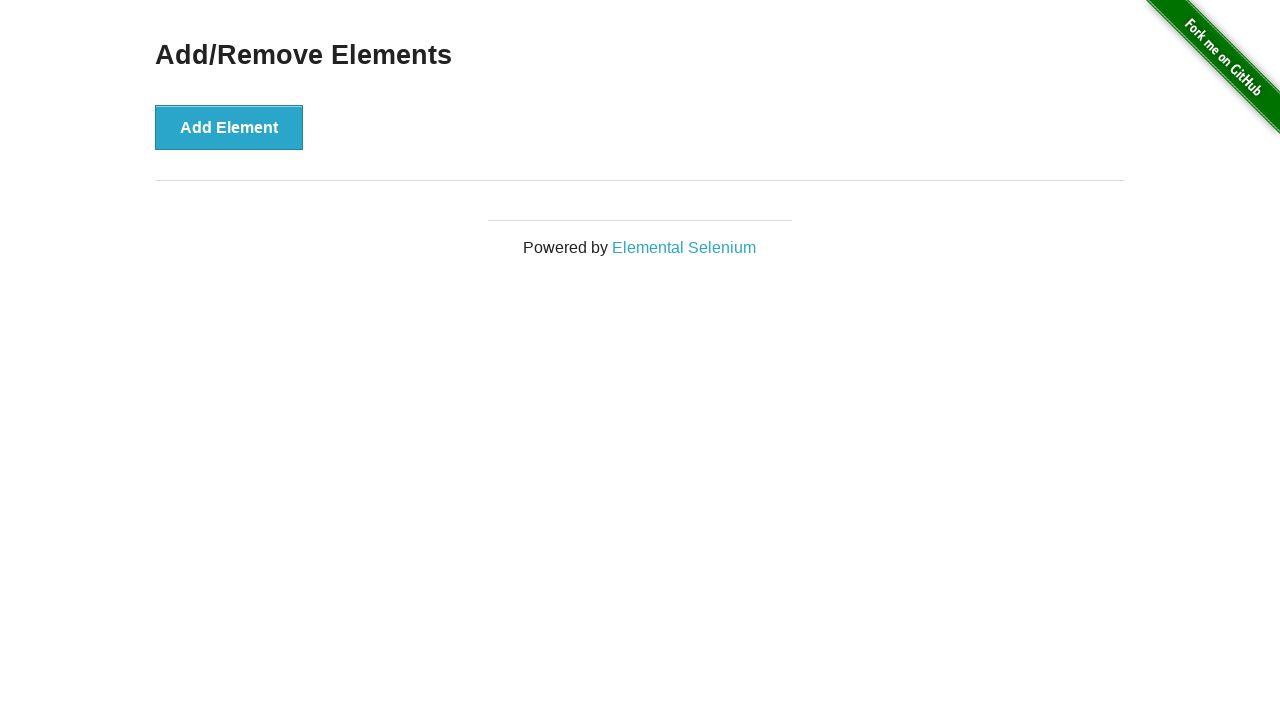

Clicked Add Element button (first time) at (229, 127) on internal:role=button[name="Add Element"i]
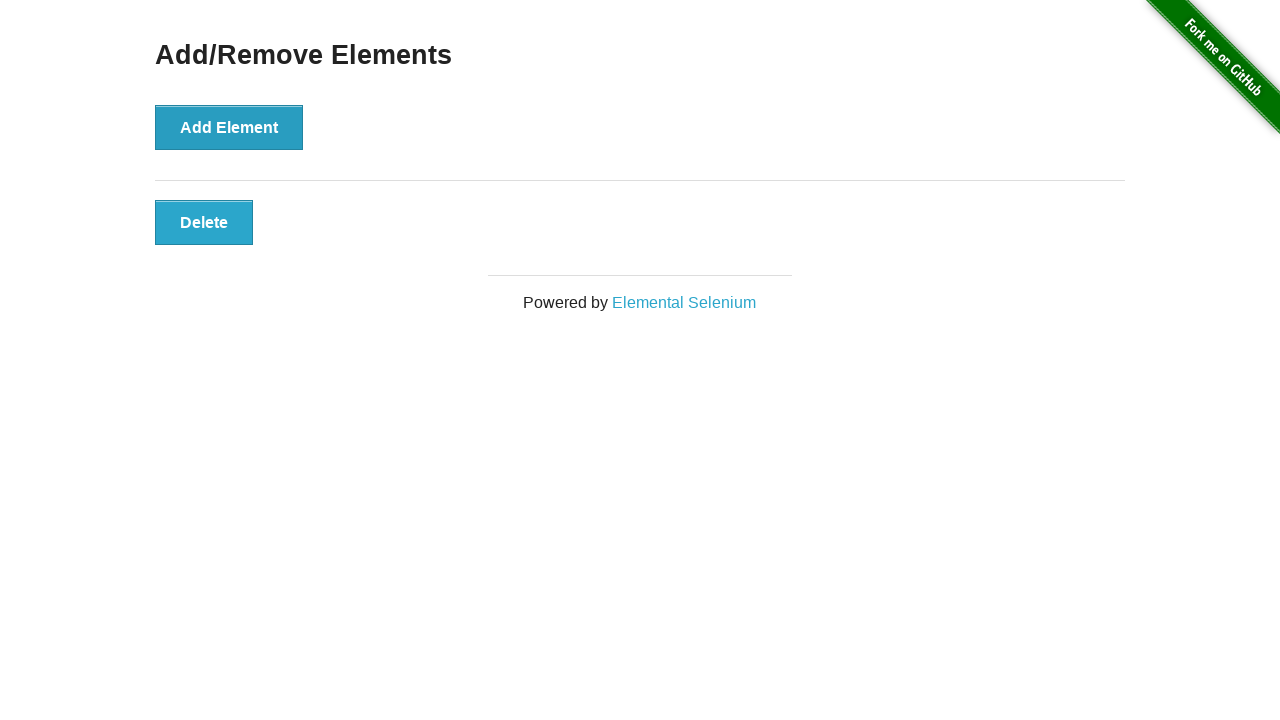

Clicked Add Element button (second time) at (229, 127) on internal:role=button[name="Add Element"i]
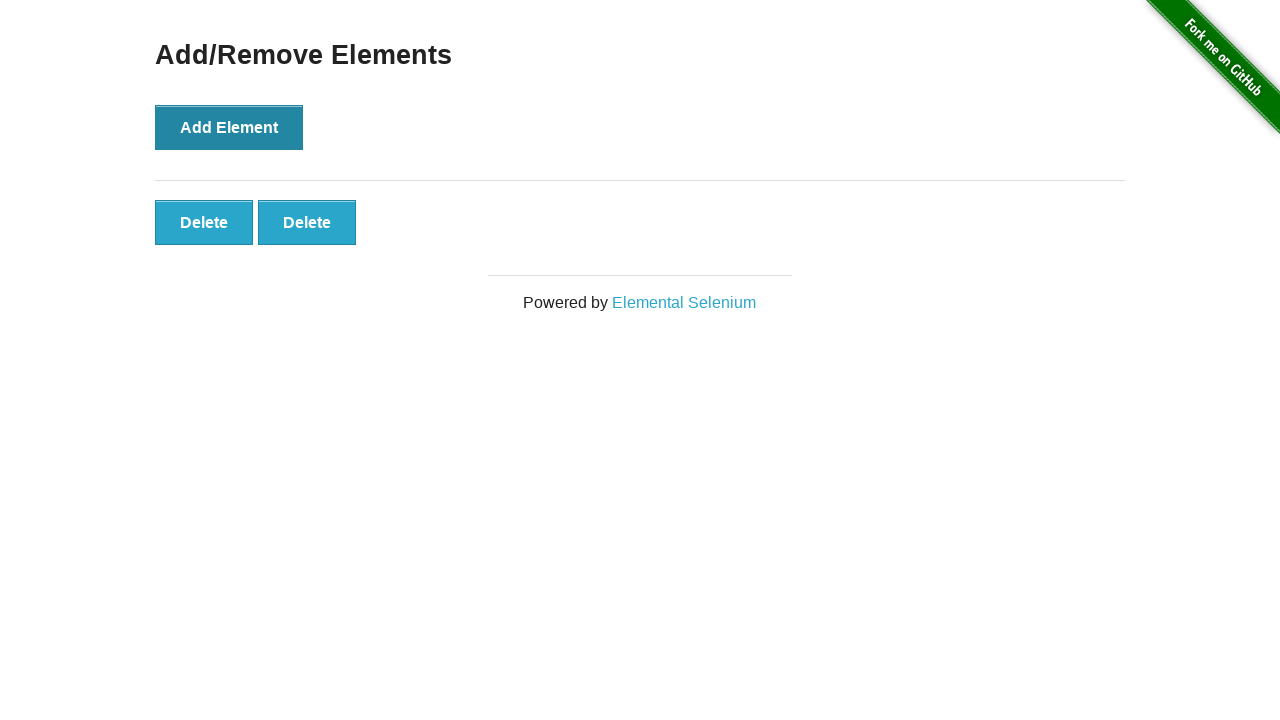

Verified two Delete buttons are present
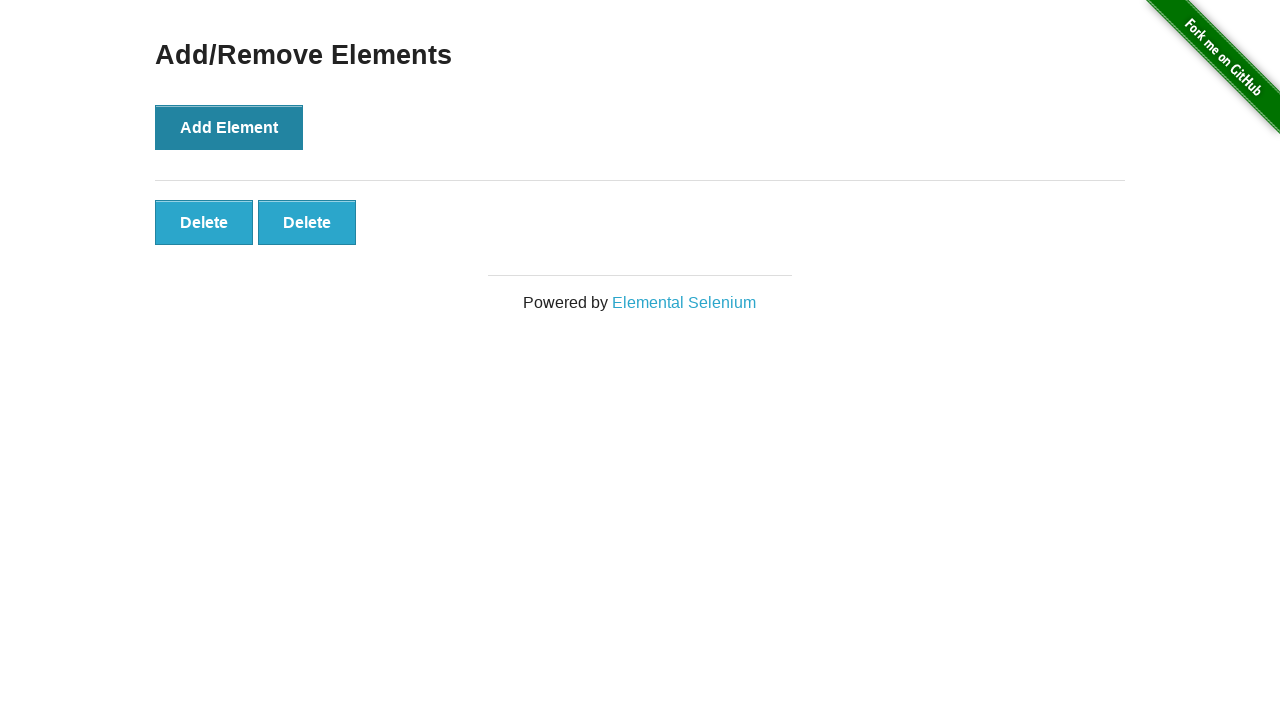

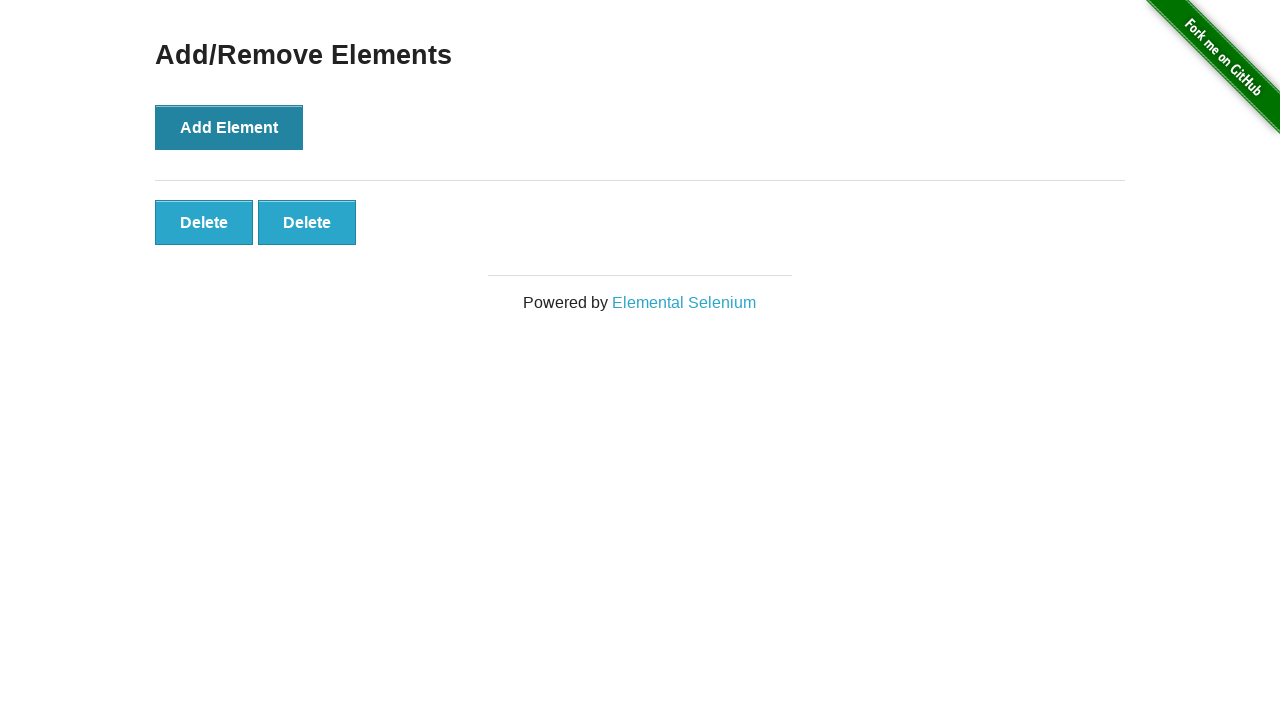